Navigates to a browser fingerprint scanning website to test browser fingerprint detection capabilities

Starting URL: https://www.browserscan.net/zh

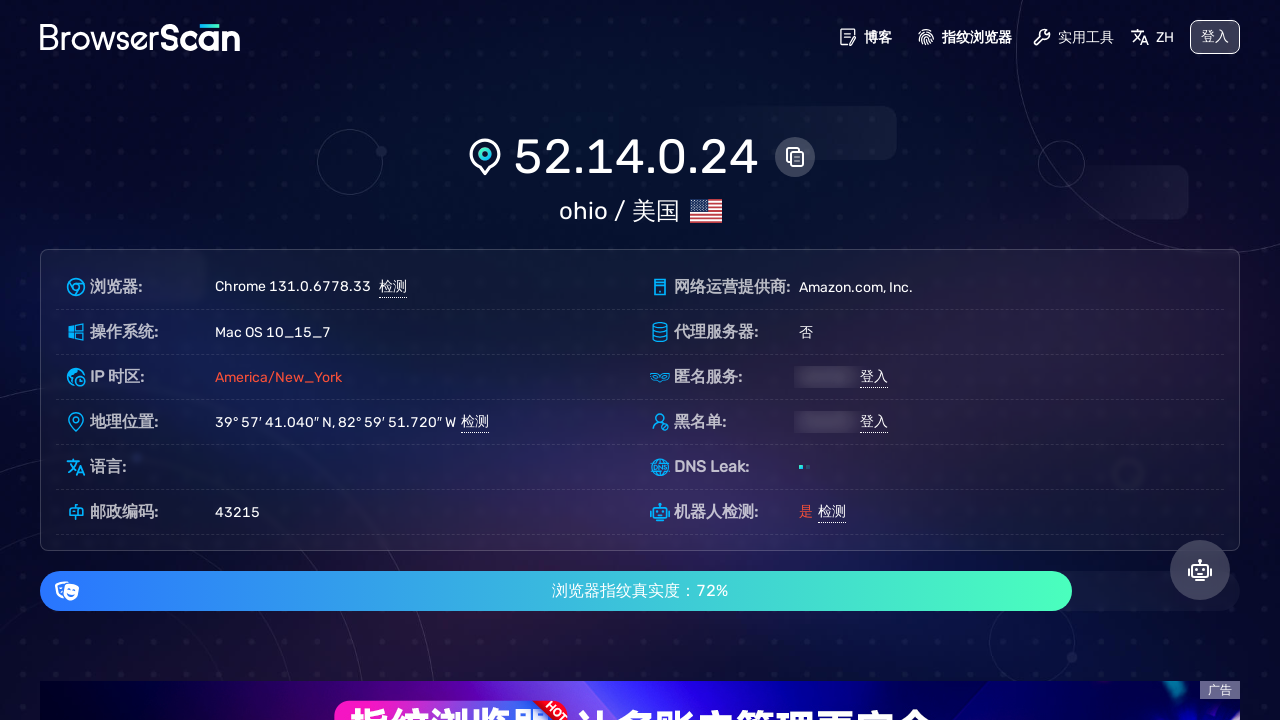

Waited for page to reach network idle state
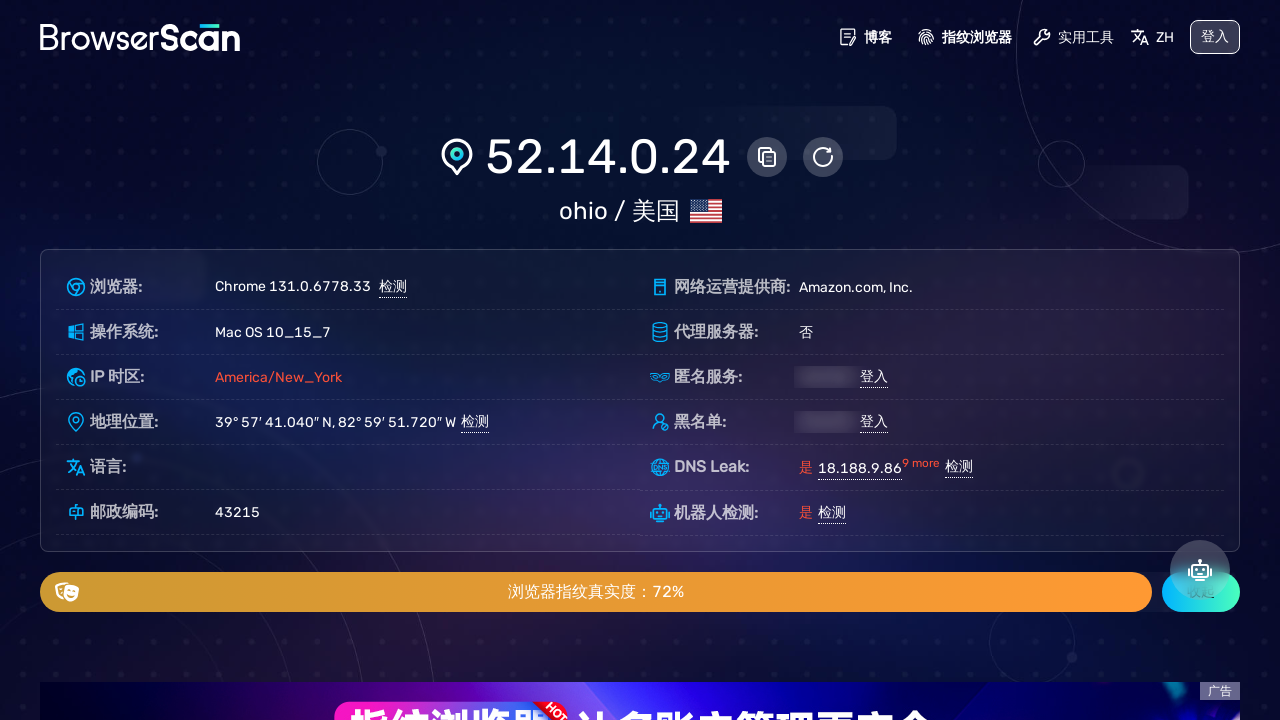

Waited for main content body to become visible
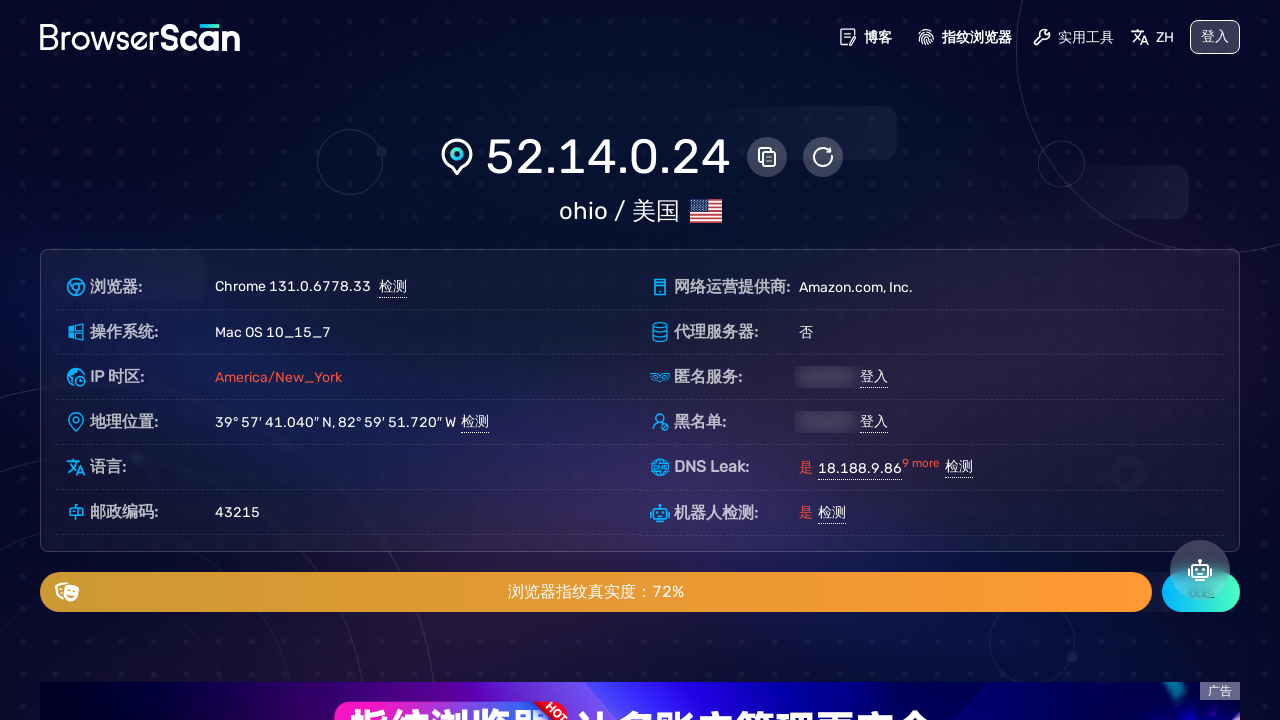

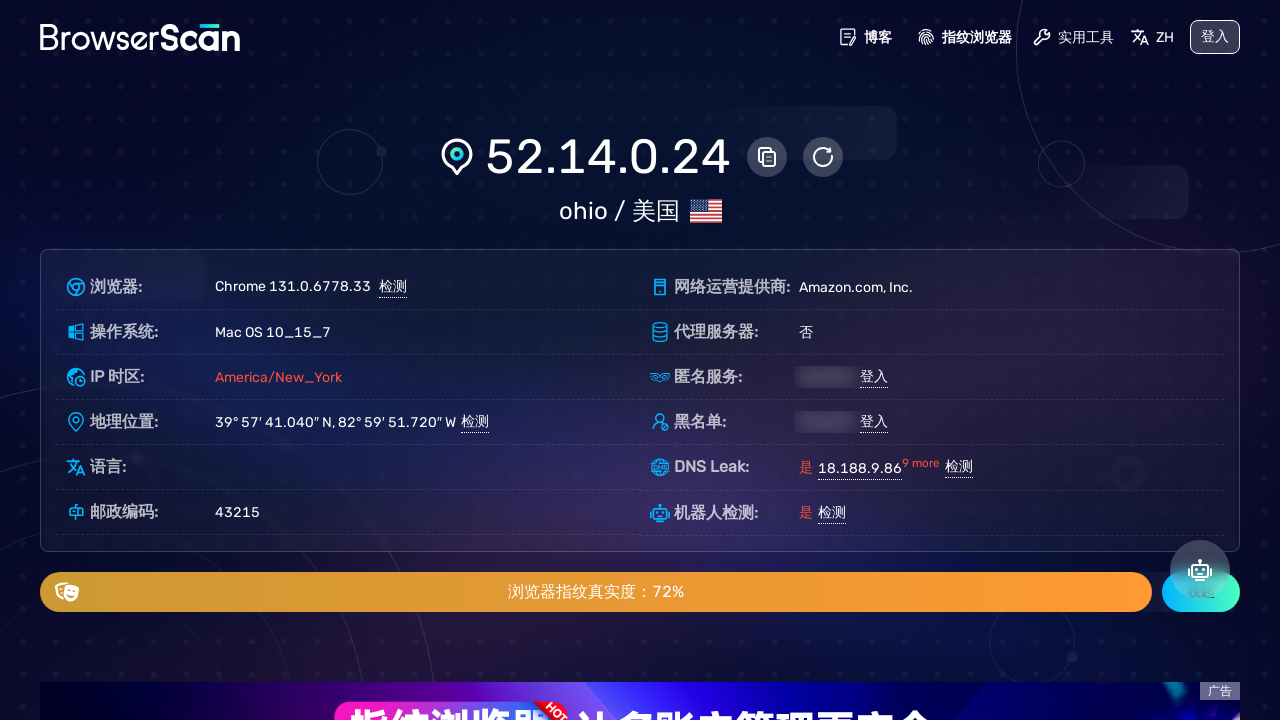